Tests registration form by filling all required fields and submitting the form to verify successful registration

Starting URL: http://suninjuly.github.io/registration2.html

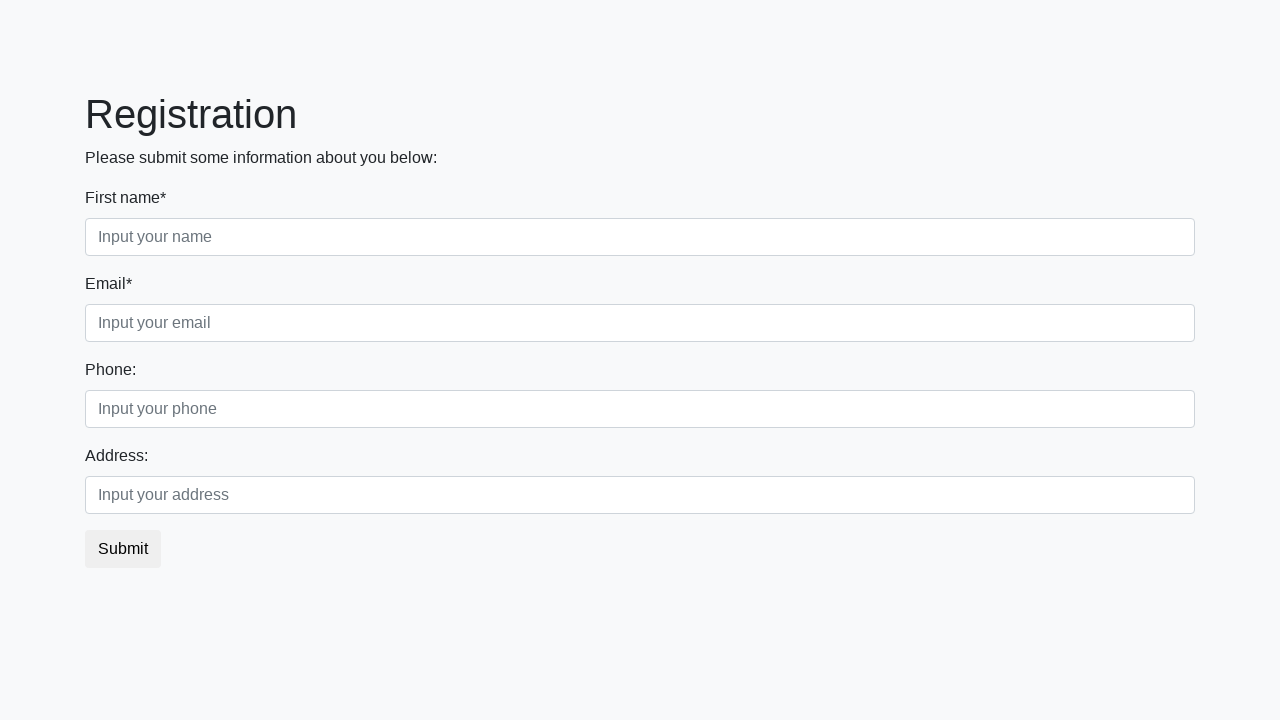

Located all required form fields
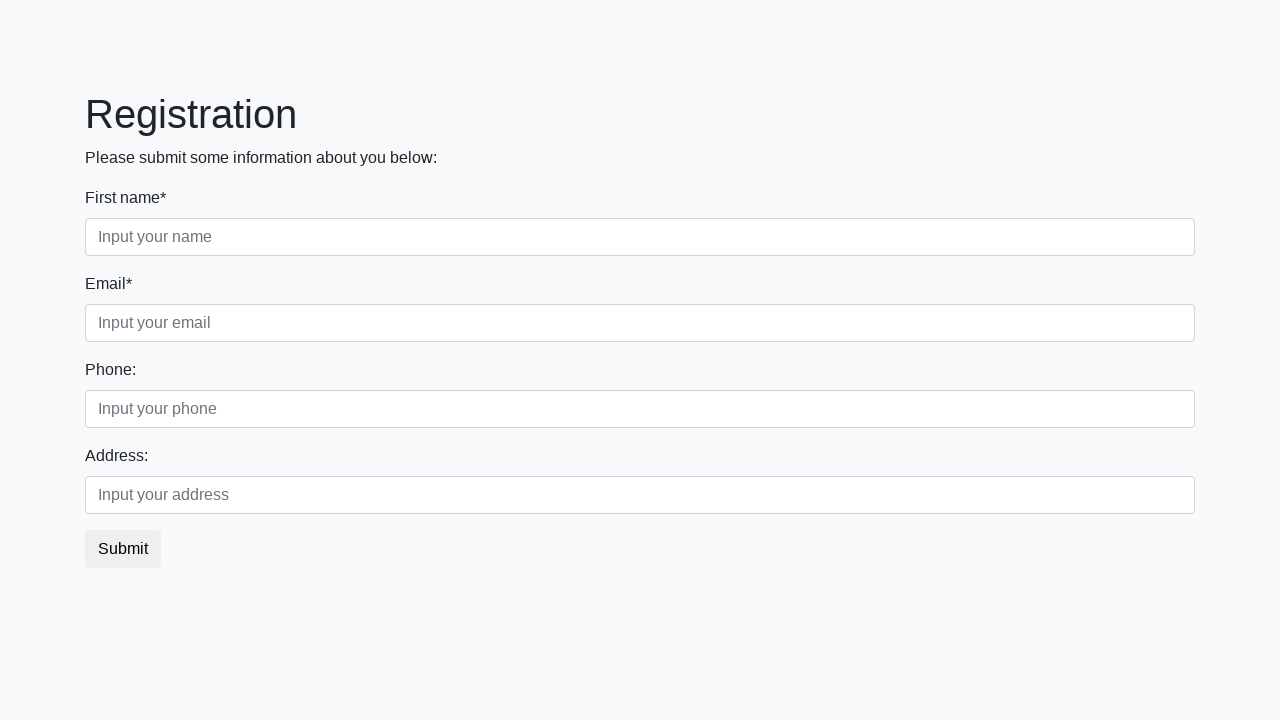

Filled required field with test data '123'
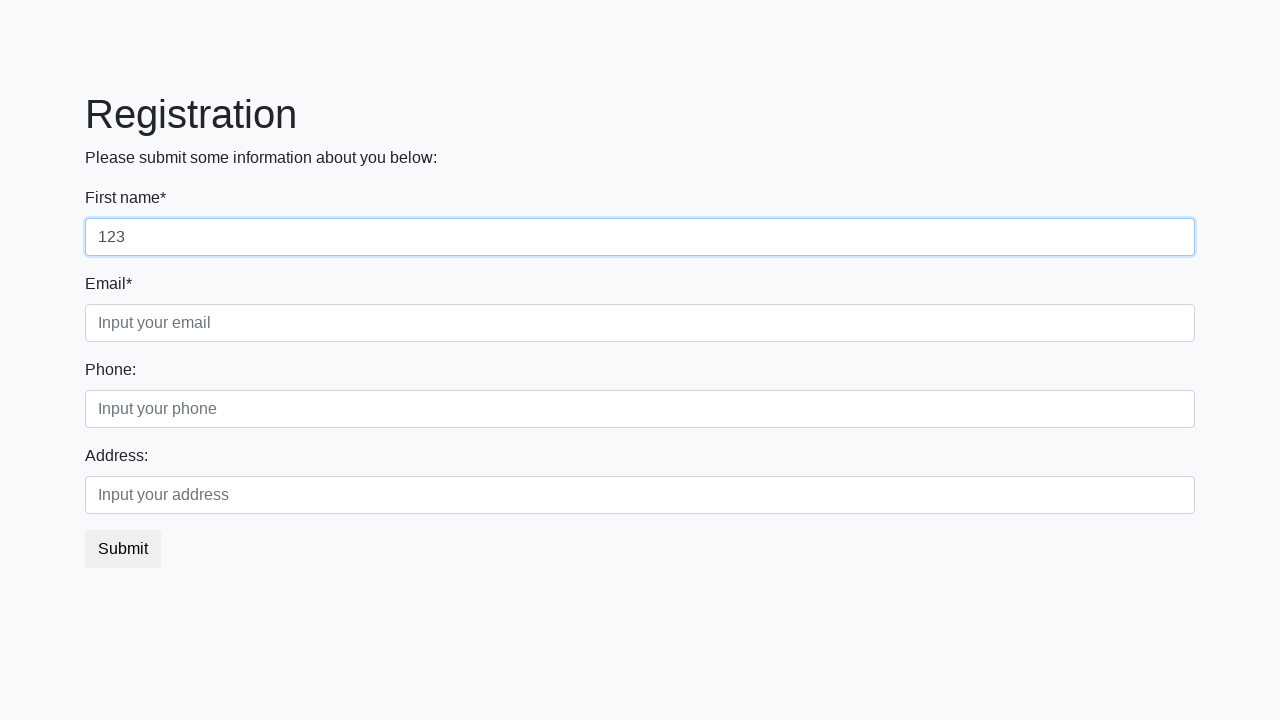

Filled required field with test data '123'
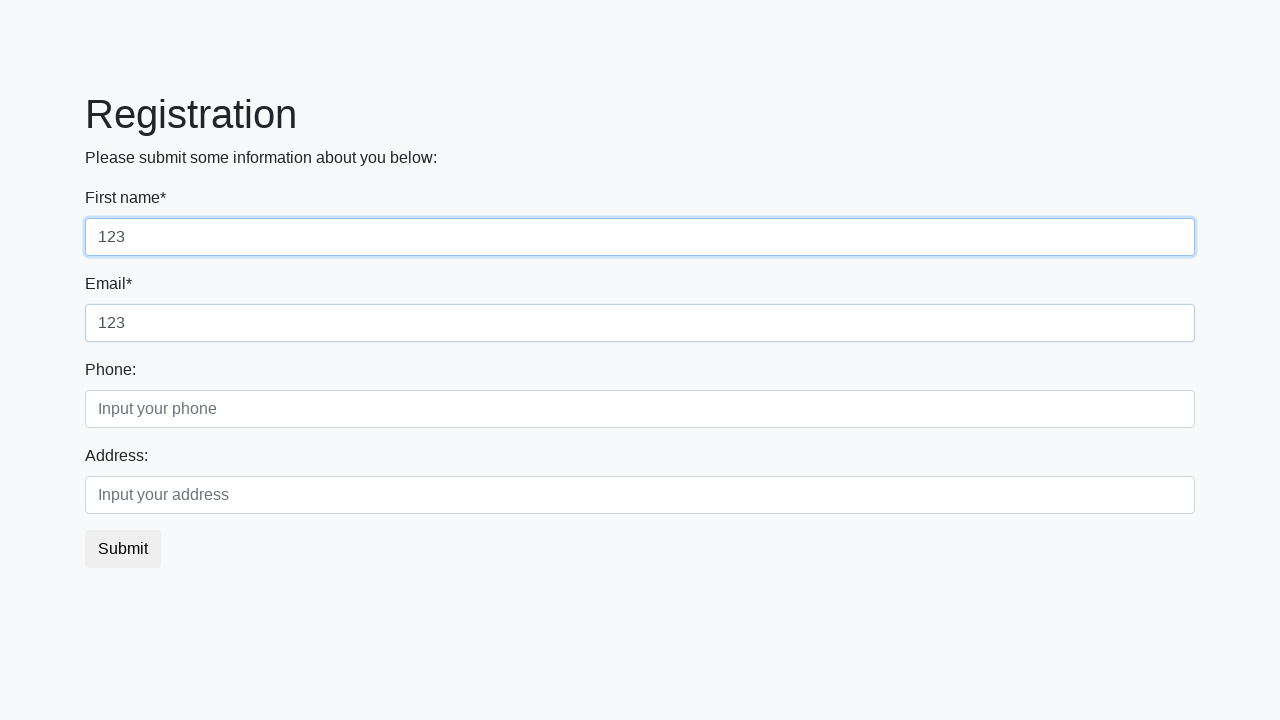

Clicked registration submit button at (123, 549) on button.btn
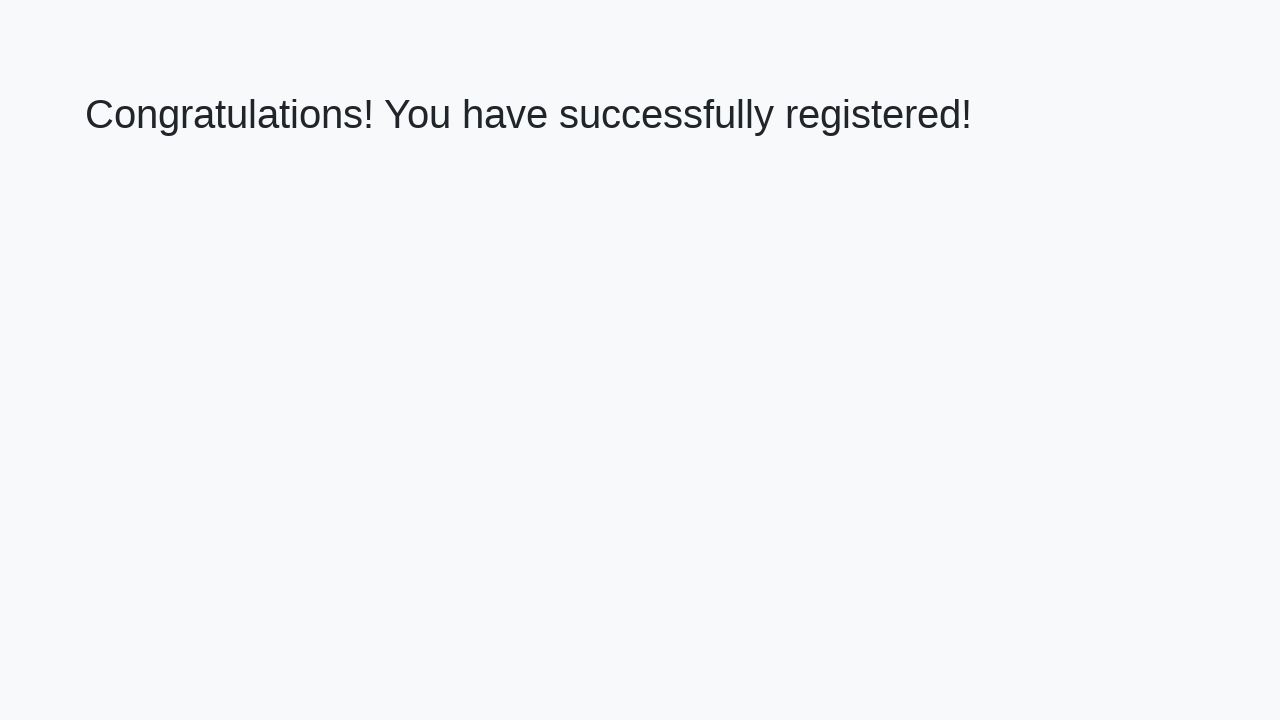

Success message heading loaded
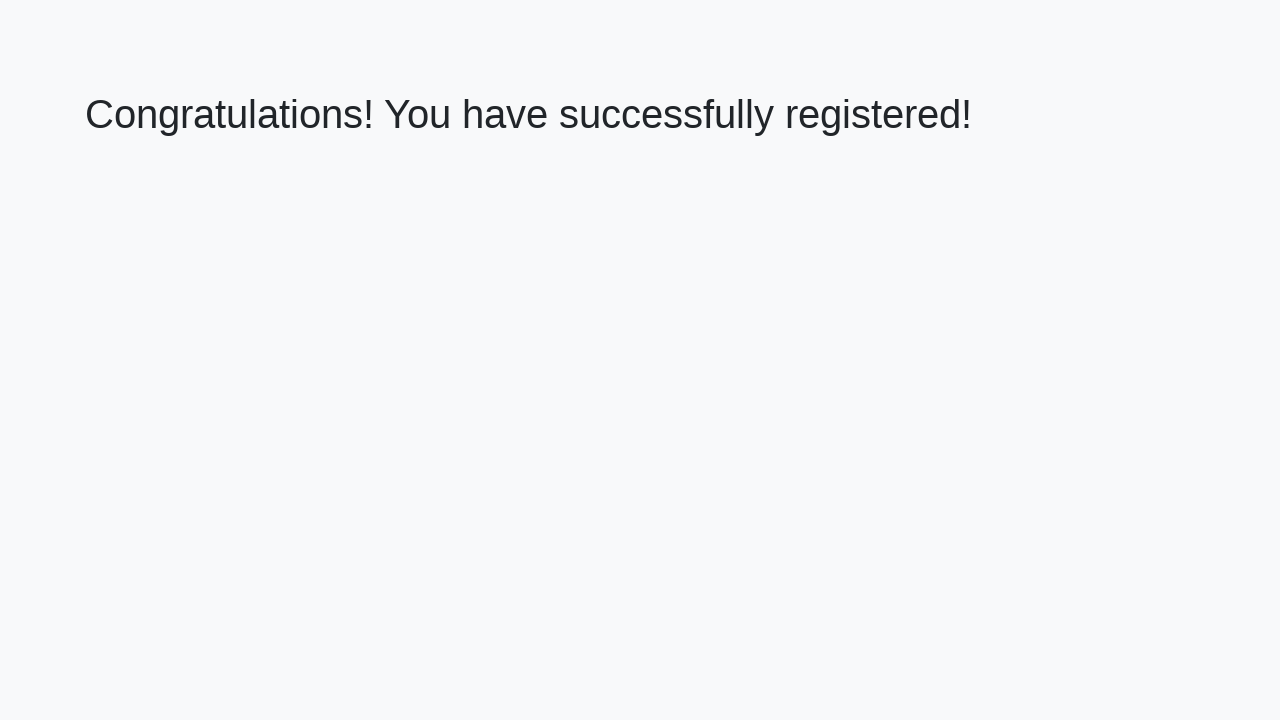

Retrieved success message text
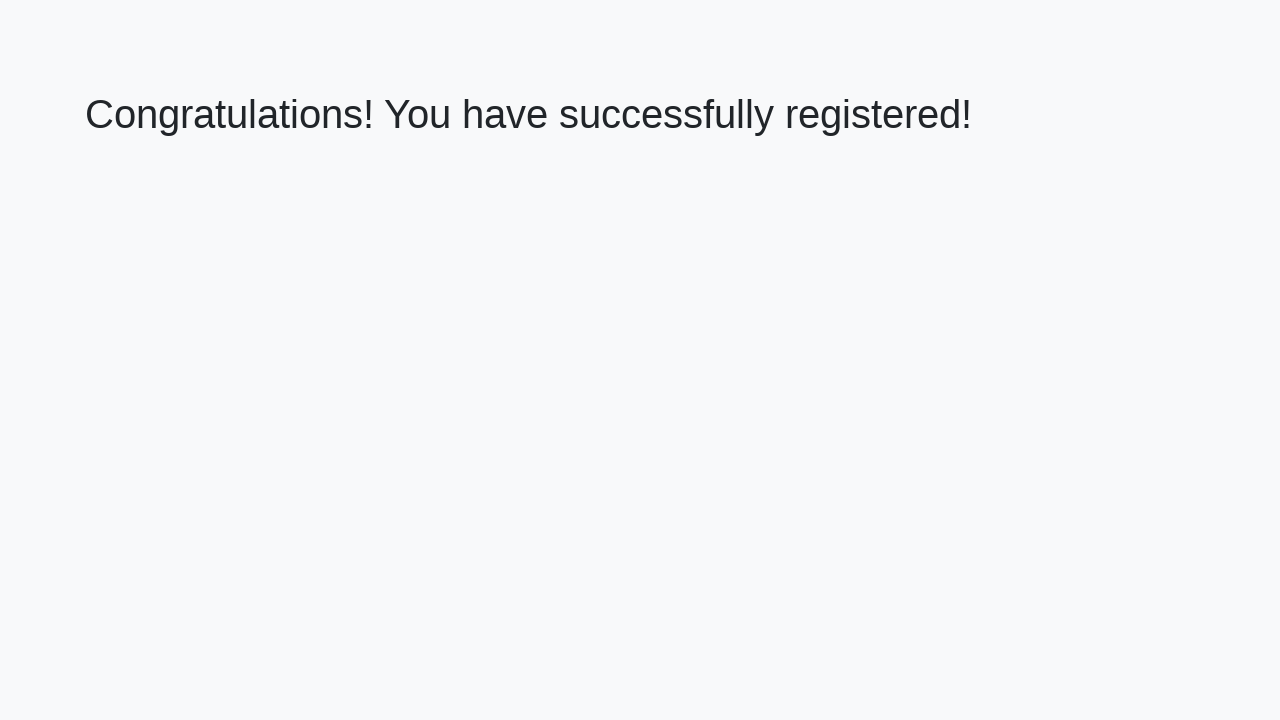

Verified successful registration message
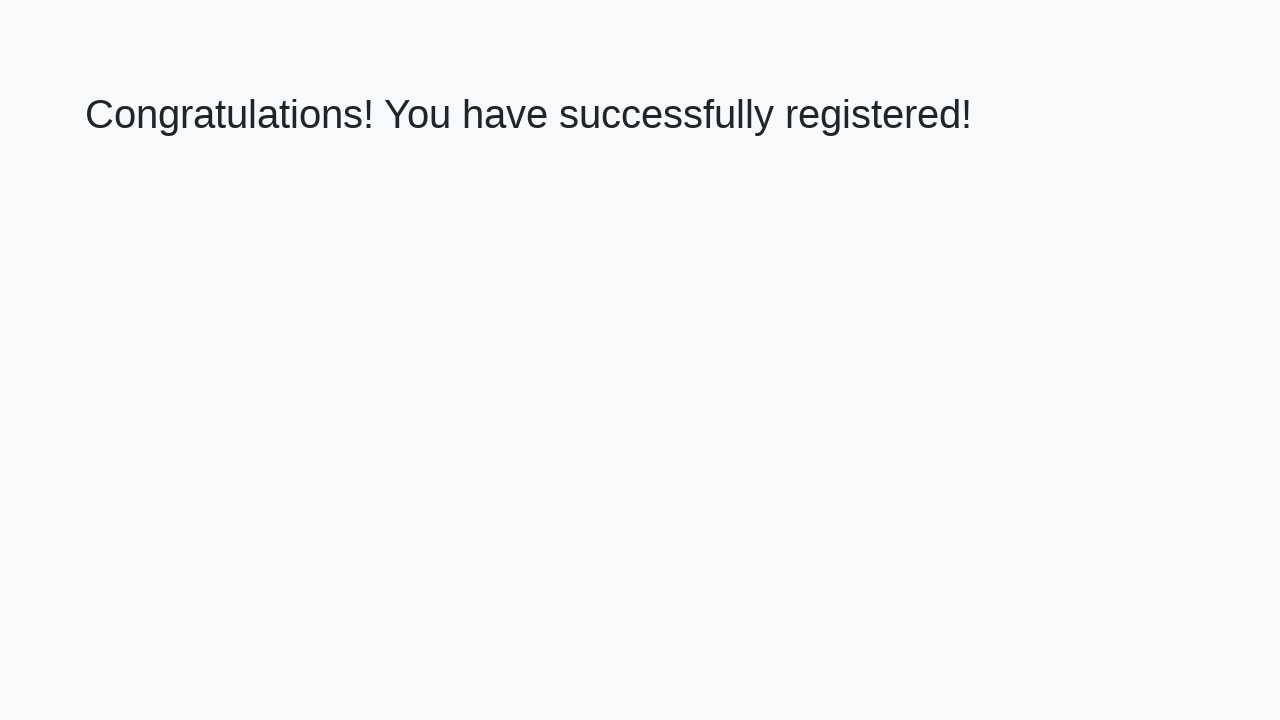

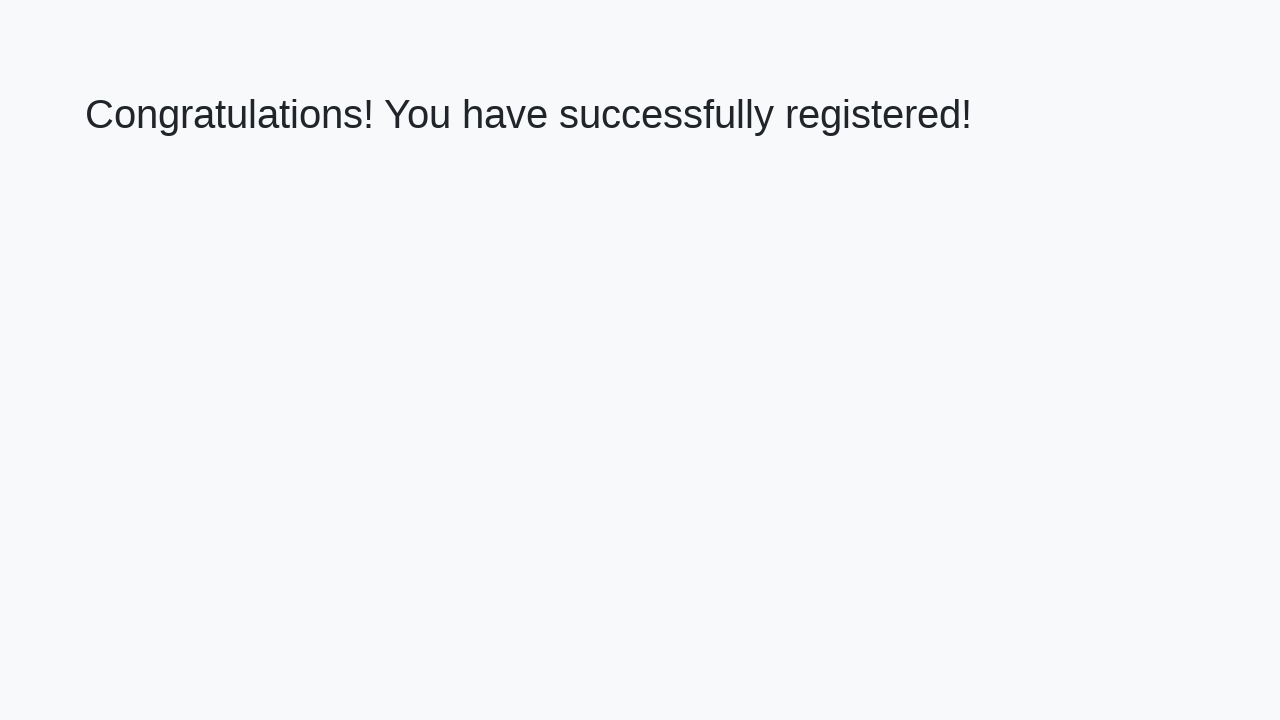